Tests window/tab switching functionality by clicking a button to open a new tab, switching to the new tab, and then switching back to the original window

Starting URL: https://formy-project.herokuapp.com/switch-window

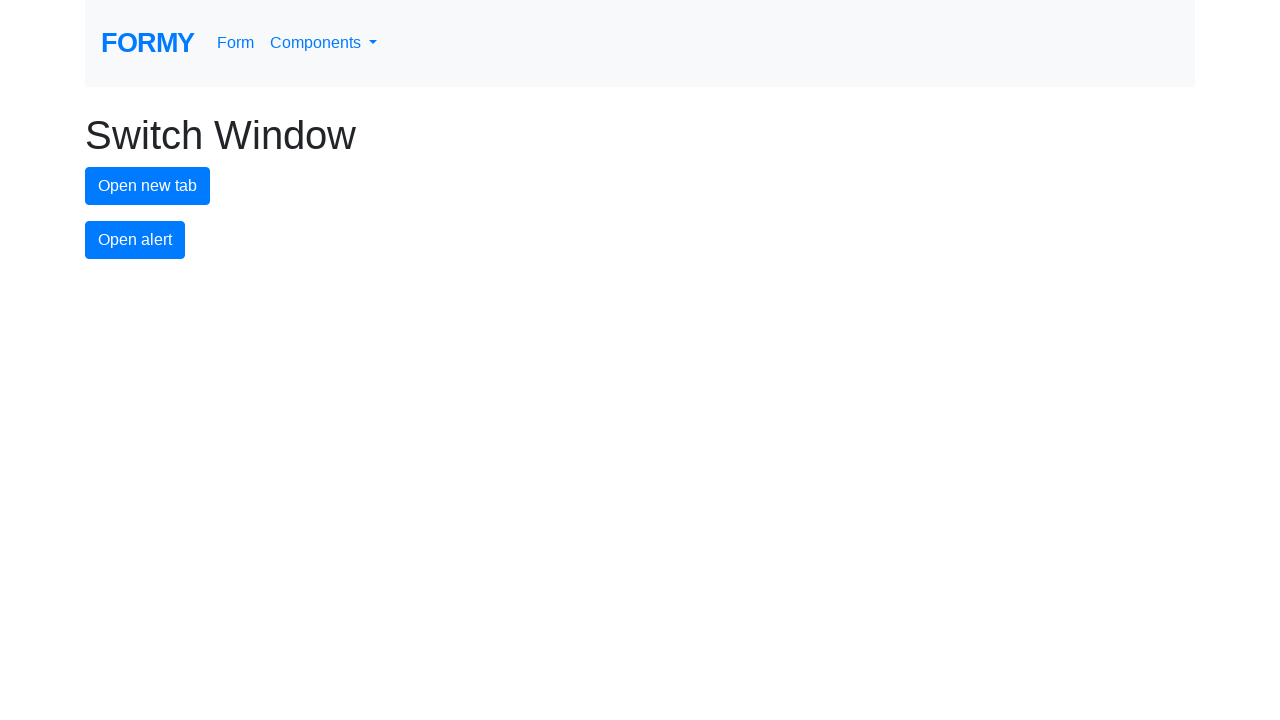

Clicked new tab button to open a new tab at (148, 186) on #new-tab-button
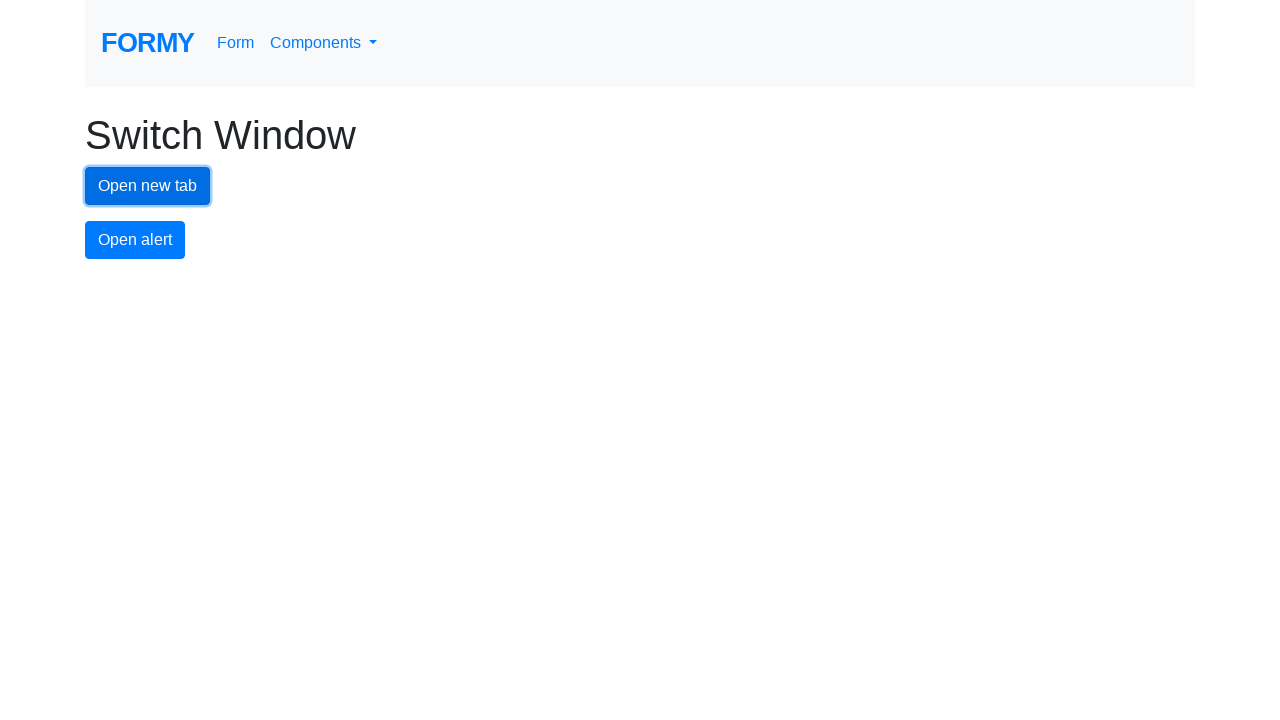

Waited for new tab to open and captured the new page object at (148, 186) on #new-tab-button
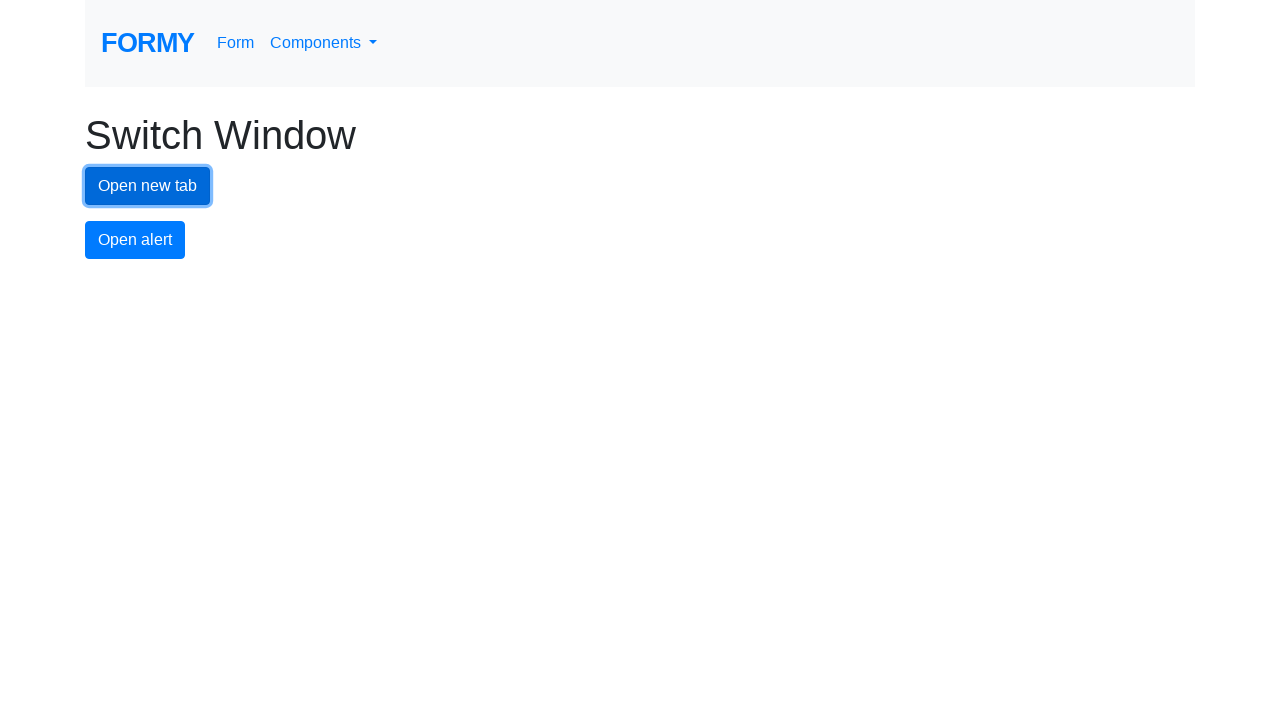

Assigned new page object from the opened tab
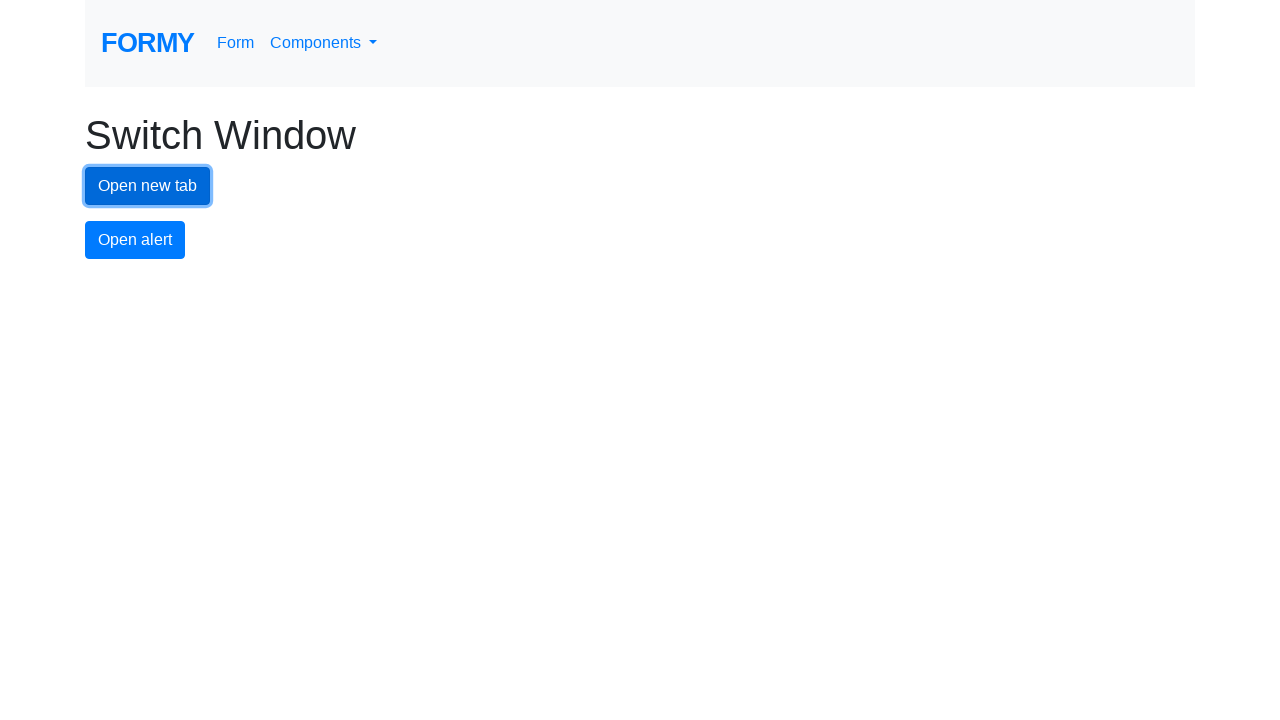

New tab page fully loaded
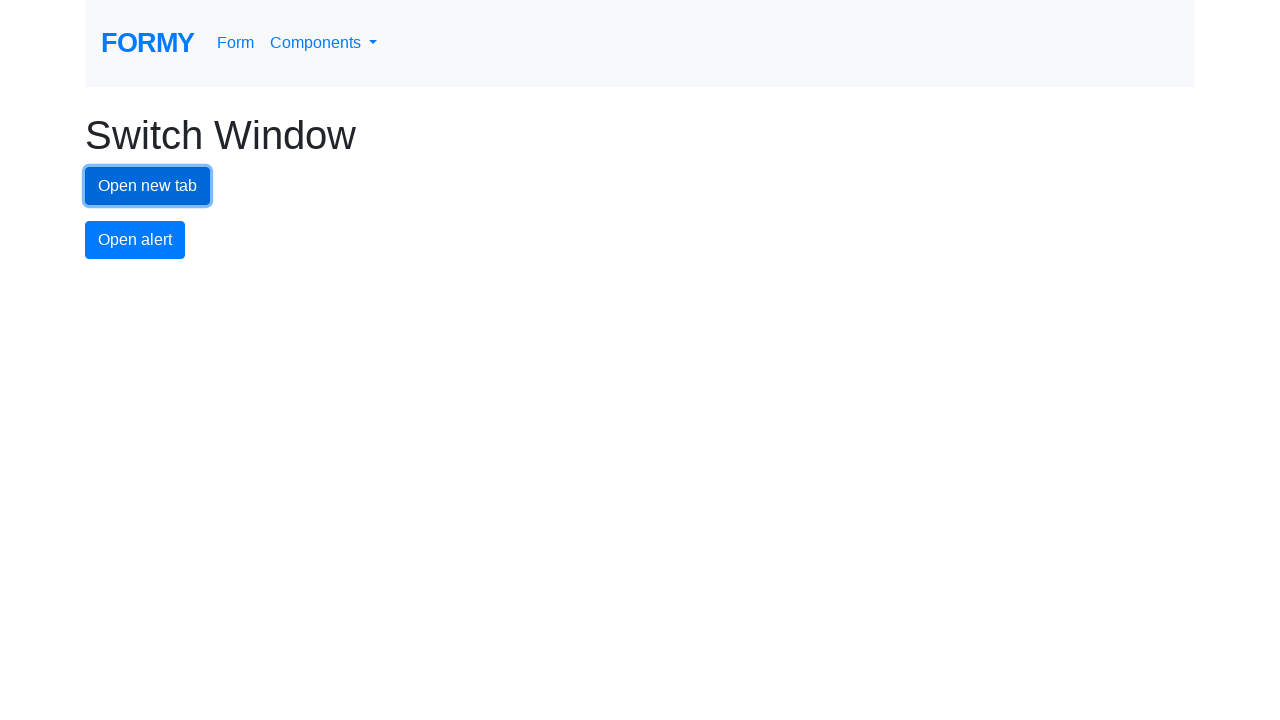

Switched back to original window/tab by bringing it to front
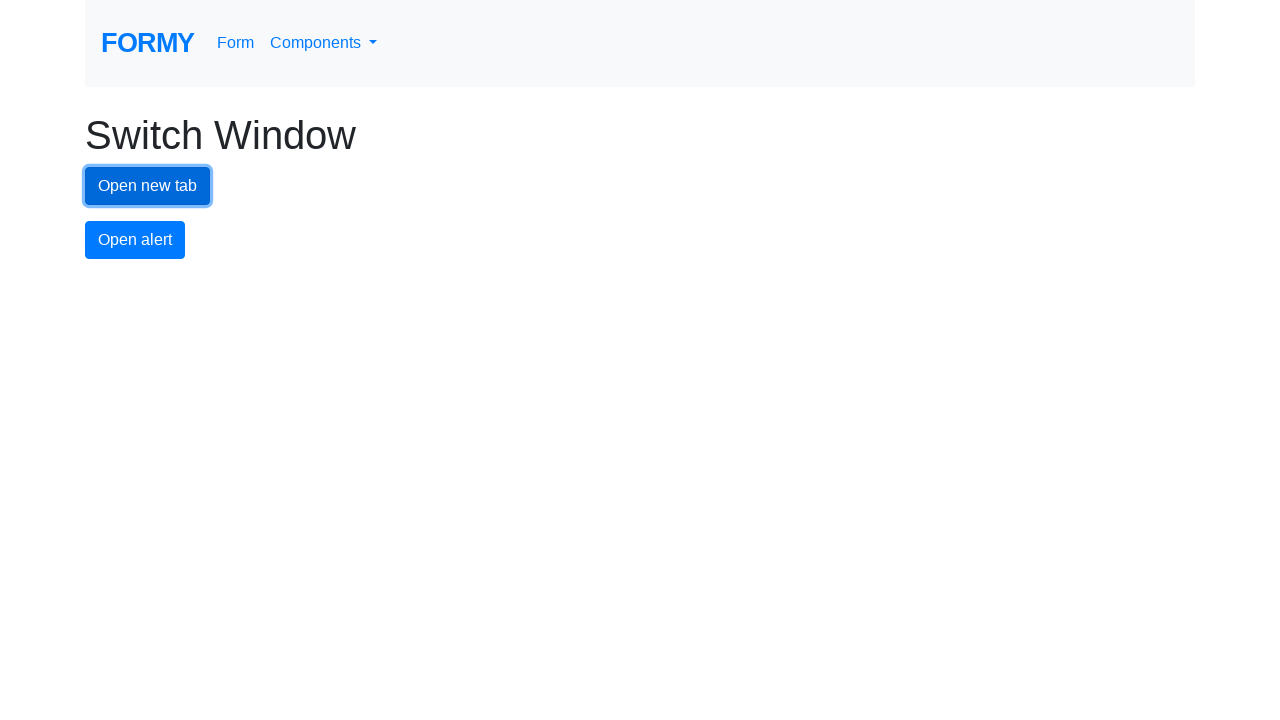

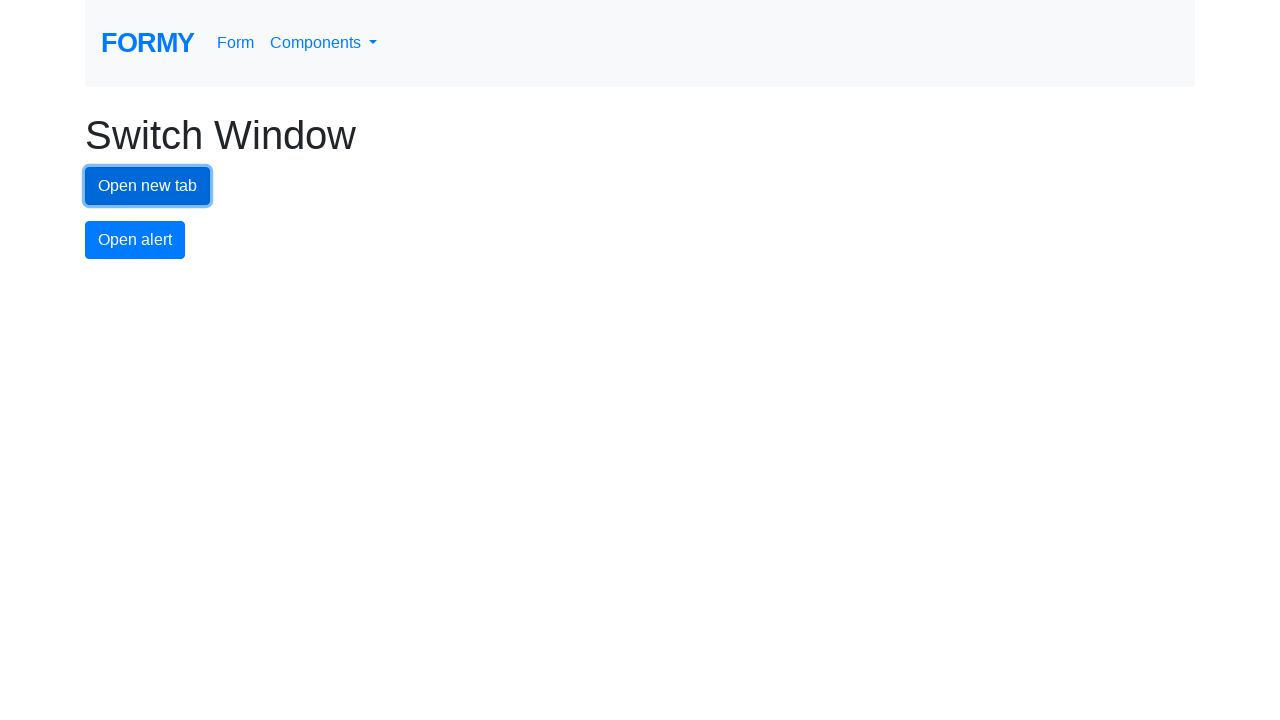